Tests a practice form by filling out name, email, password, checkbox, dropdown selection, radio button, birthday, and submitting the form

Starting URL: https://rahulshettyacademy.com/angularpractice/

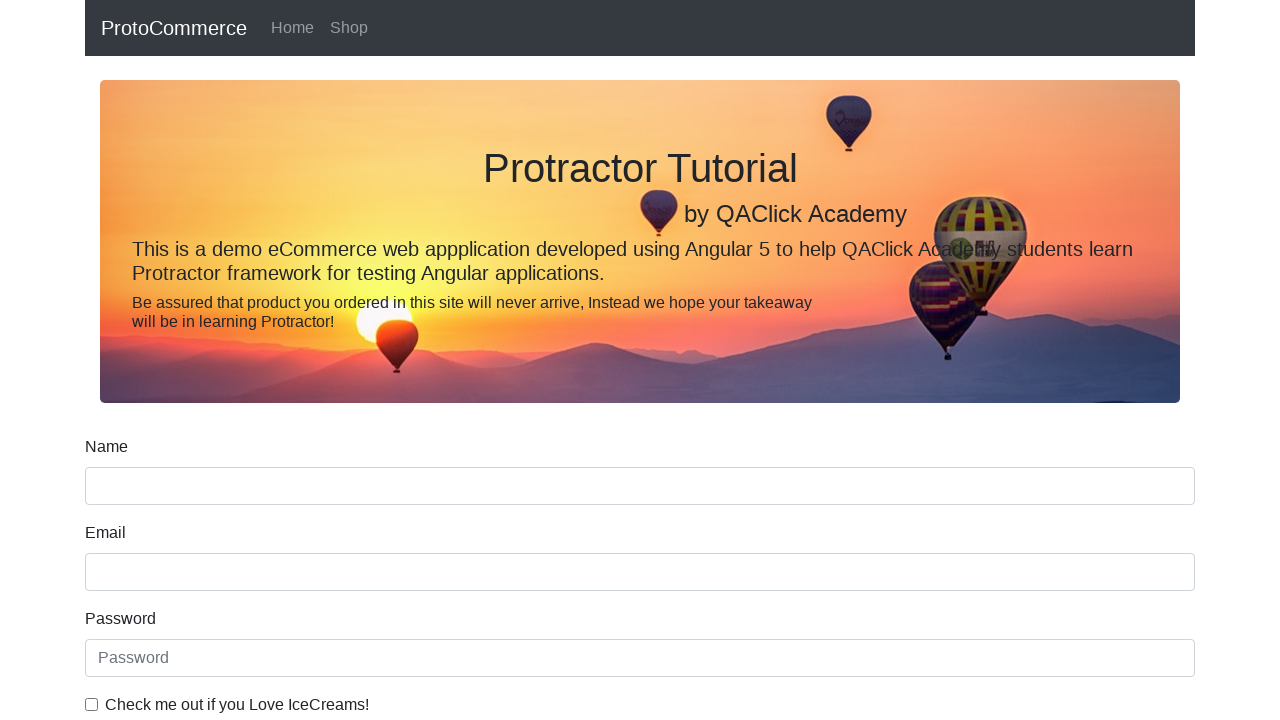

Filled name field with 'JohnDoe87' on input[name='name']
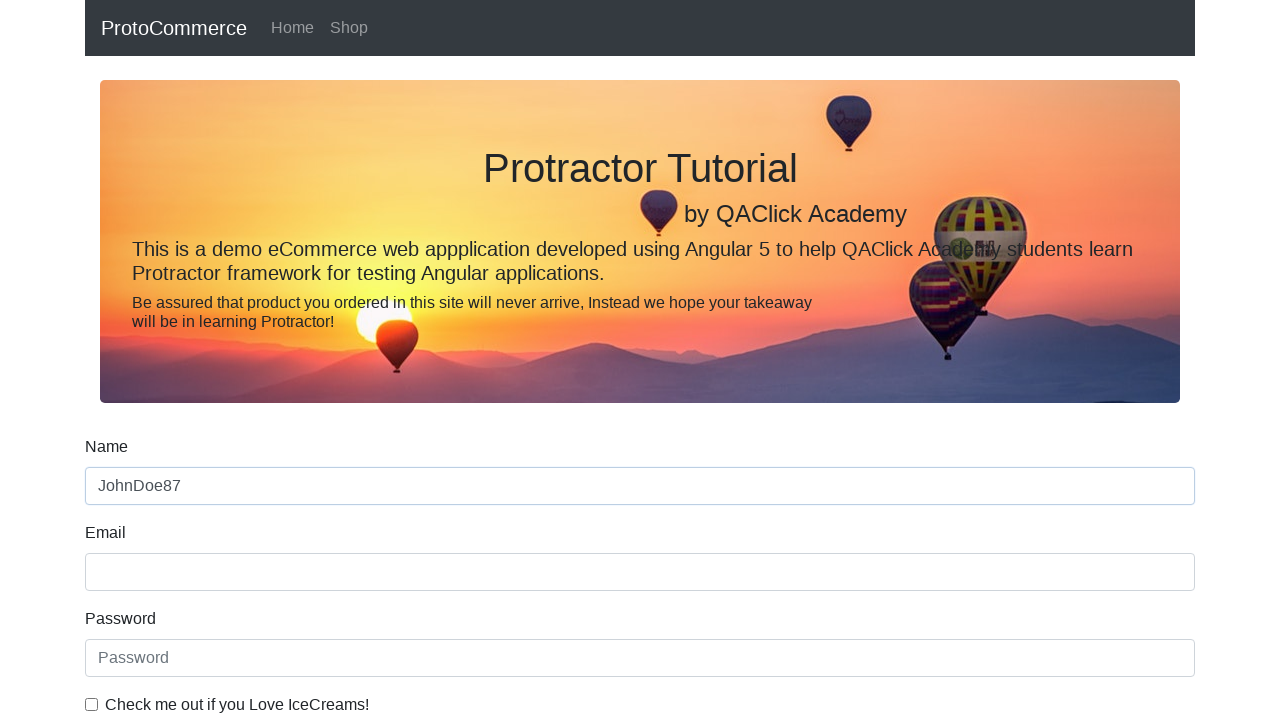

Filled email field with 'johndoe87@gmail.com' on input[name='email']
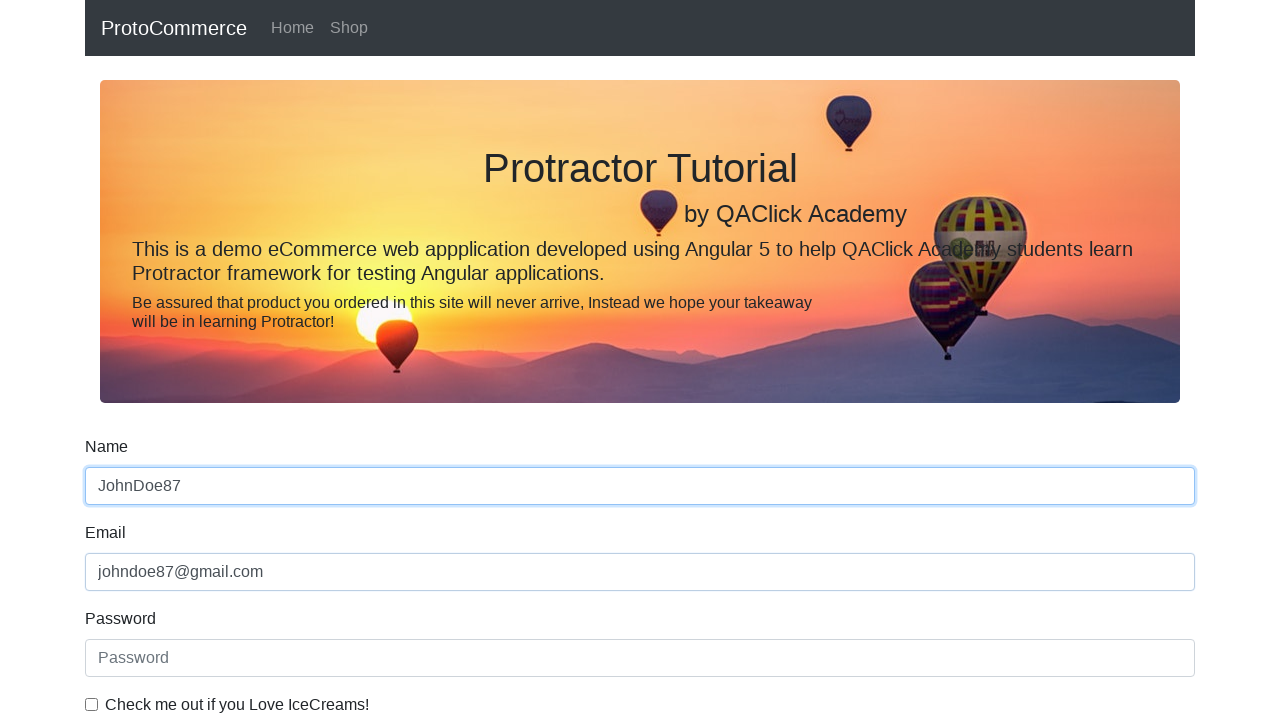

Filled password field with 'SecurePass123' on #exampleInputPassword1
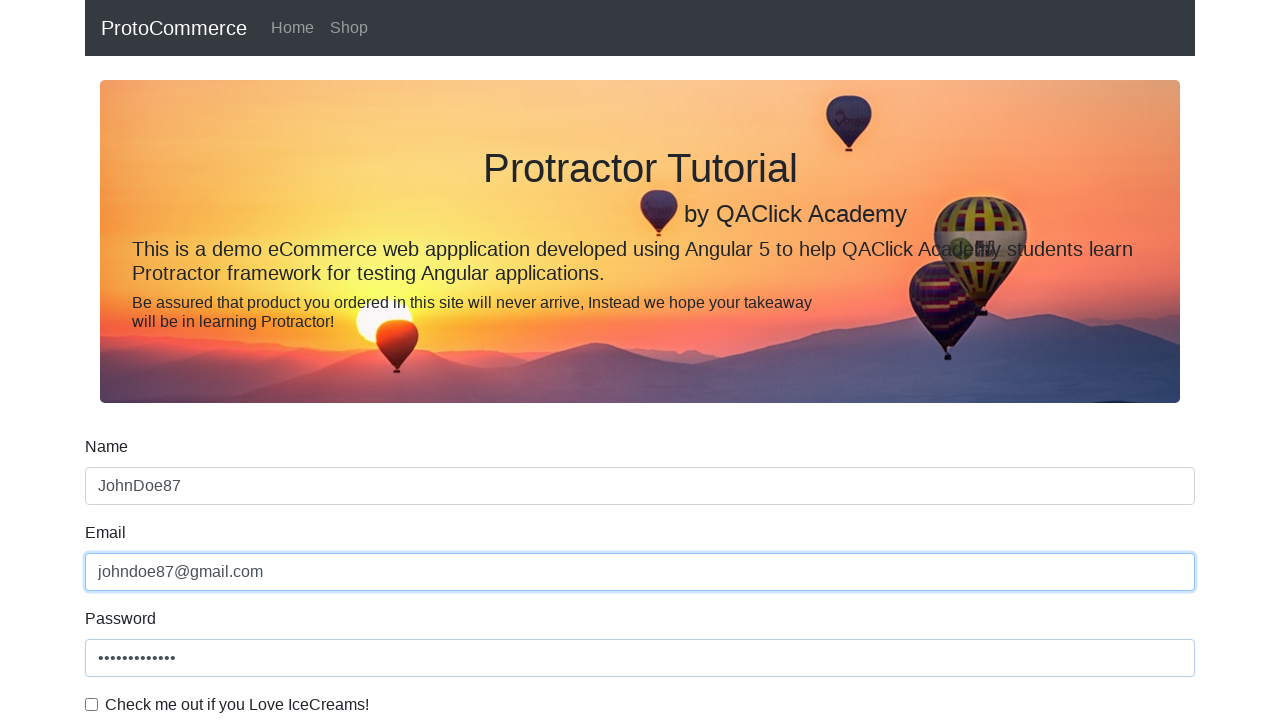

Checked the example checkbox at (92, 704) on #exampleCheck1
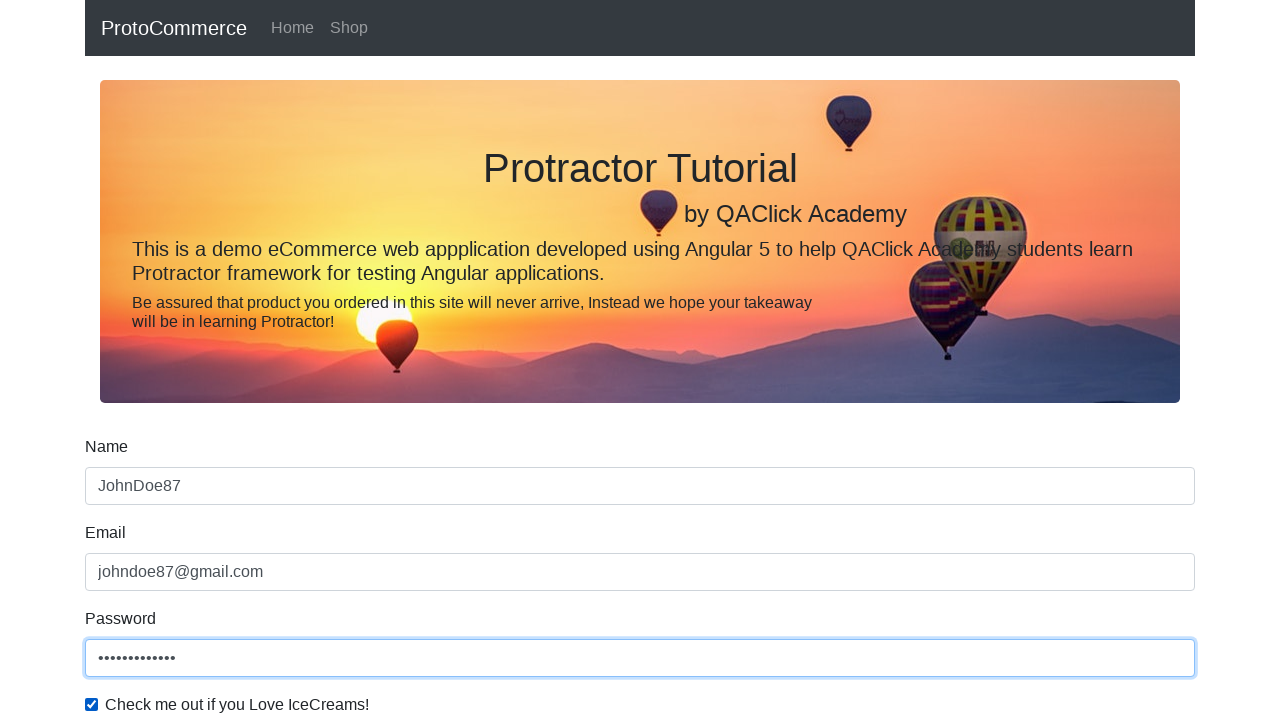

Selected 'Female' from dropdown (index 1) on #exampleFormControlSelect1
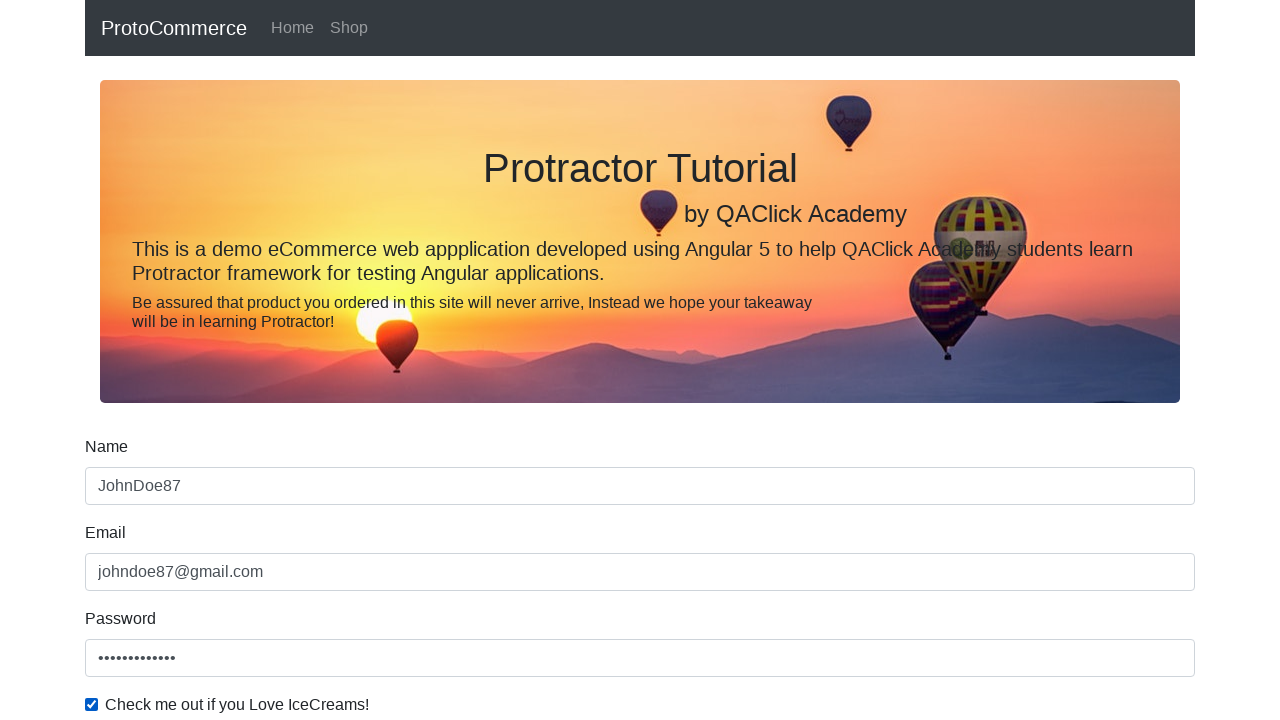

Selected Female radio button at (326, 360) on #inlineRadio2
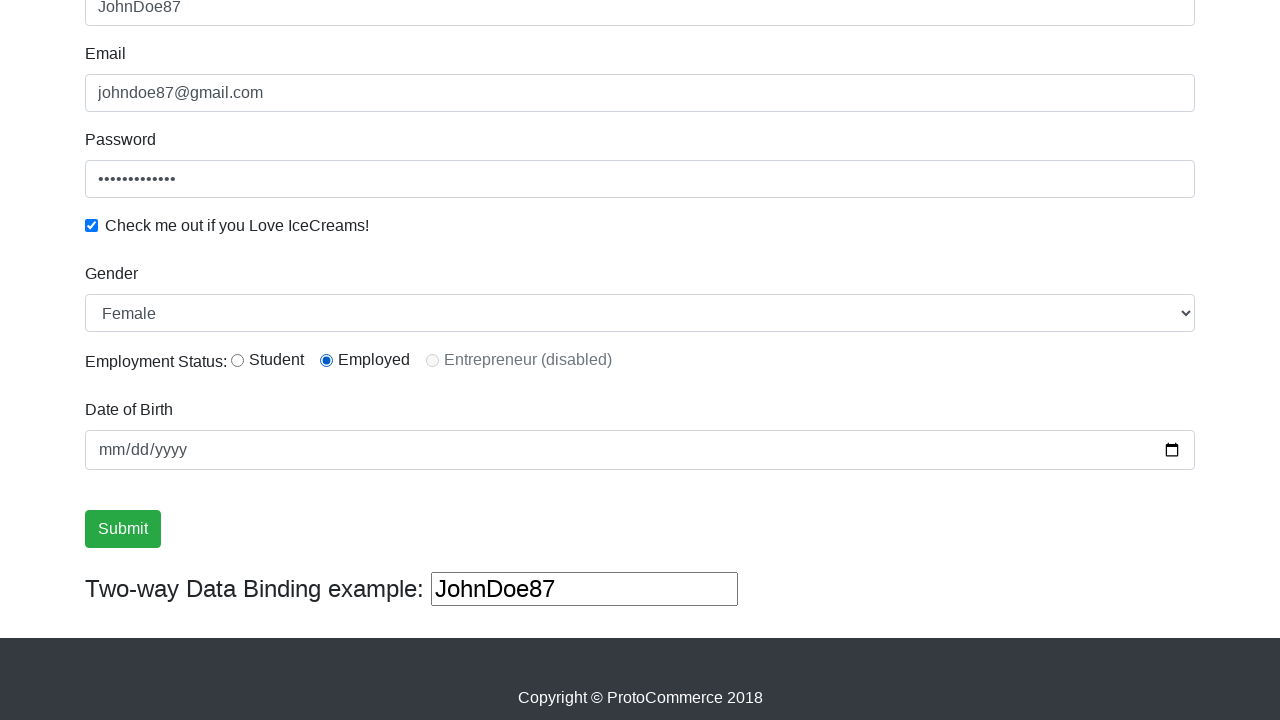

Filled birthday field with '1995-08-15' on input[name='bday']
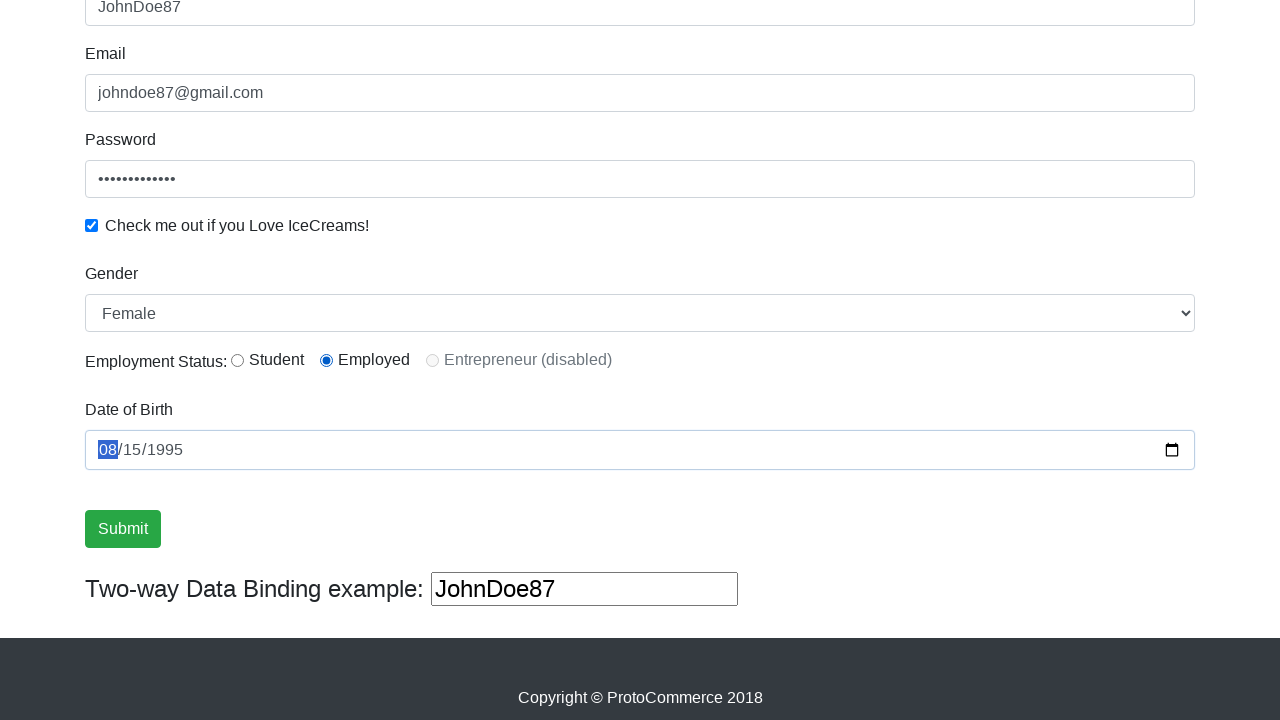

Clicked the submit button at (123, 529) on input.btn.btn-success
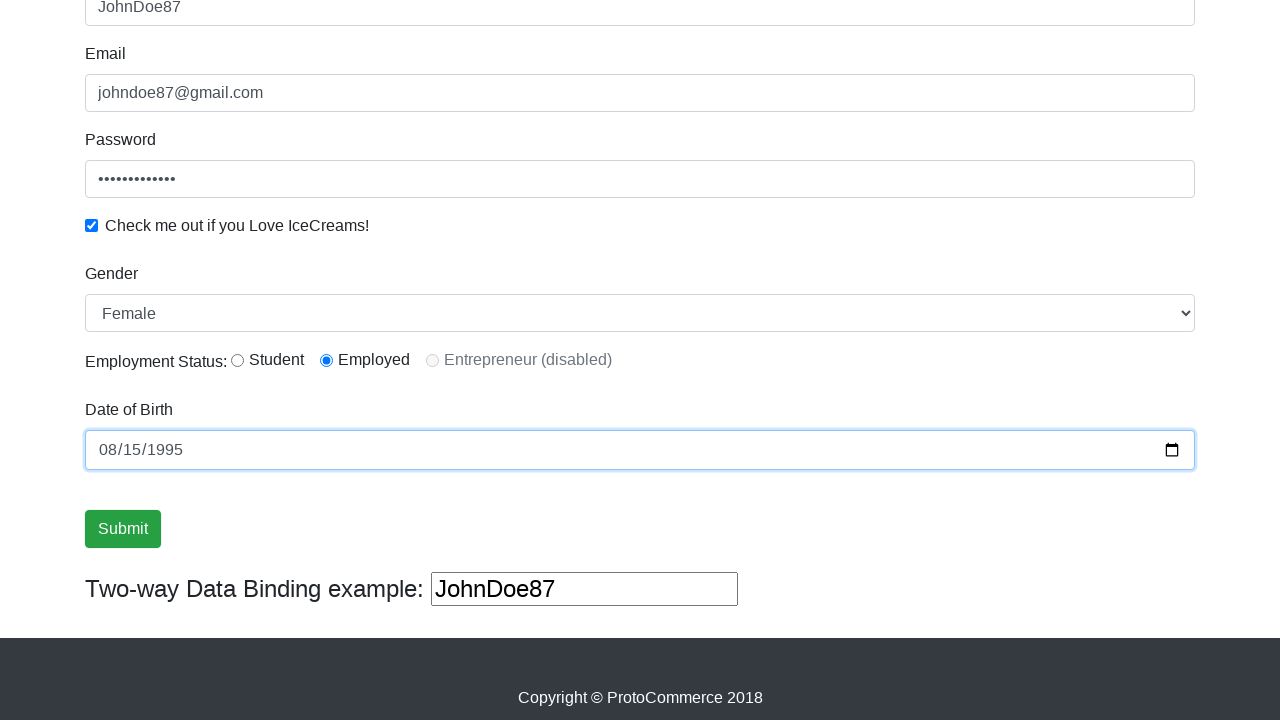

Success alert message appeared after form submission
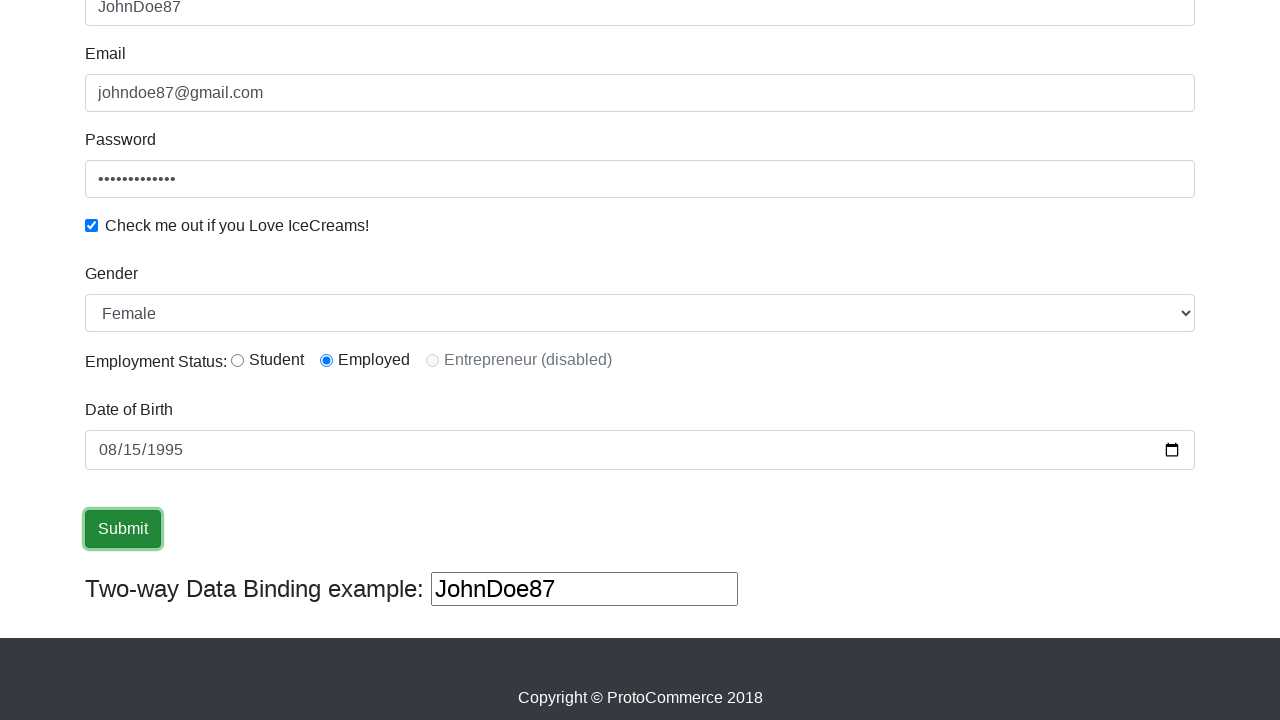

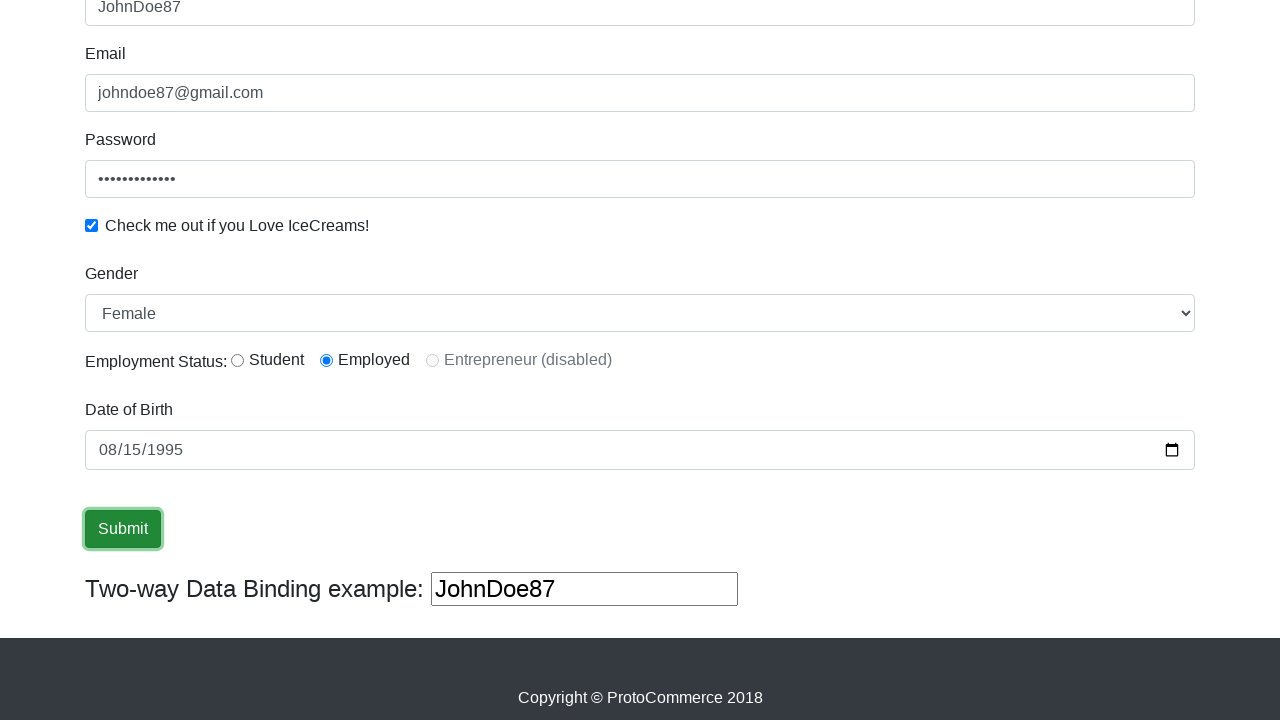